Tests adding specific vegetables (Cucumber, Brocolli, Beetroot) to cart on an e-commerce practice site by iterating through product list and clicking add to cart buttons for matching items

Starting URL: https://rahulshettyacademy.com/seleniumPractise/#/

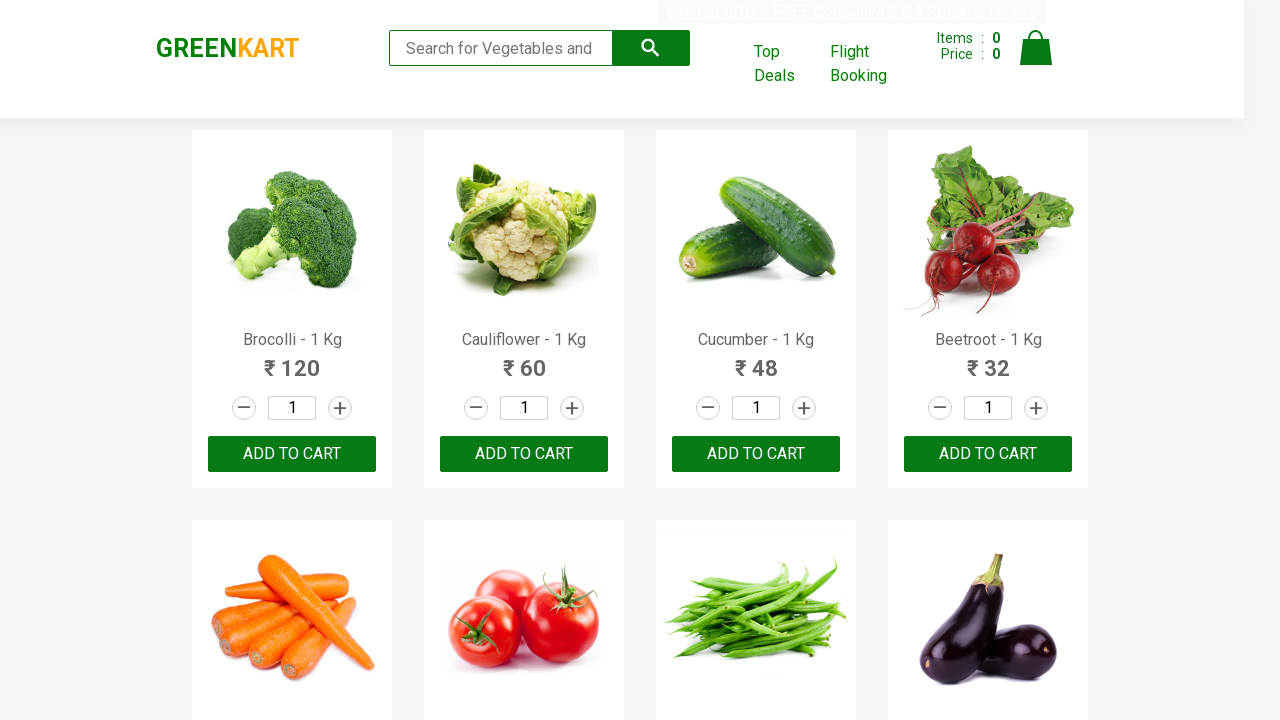

Waited for product list to load
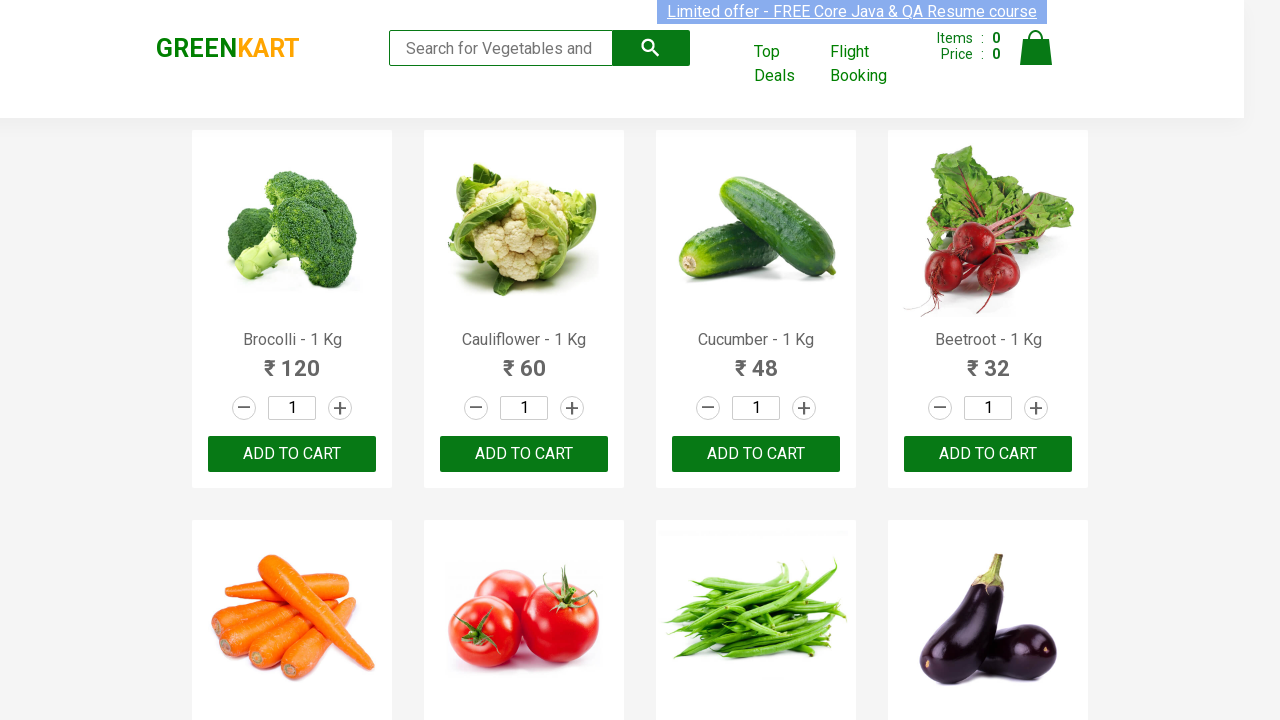

Retrieved all product elements from page
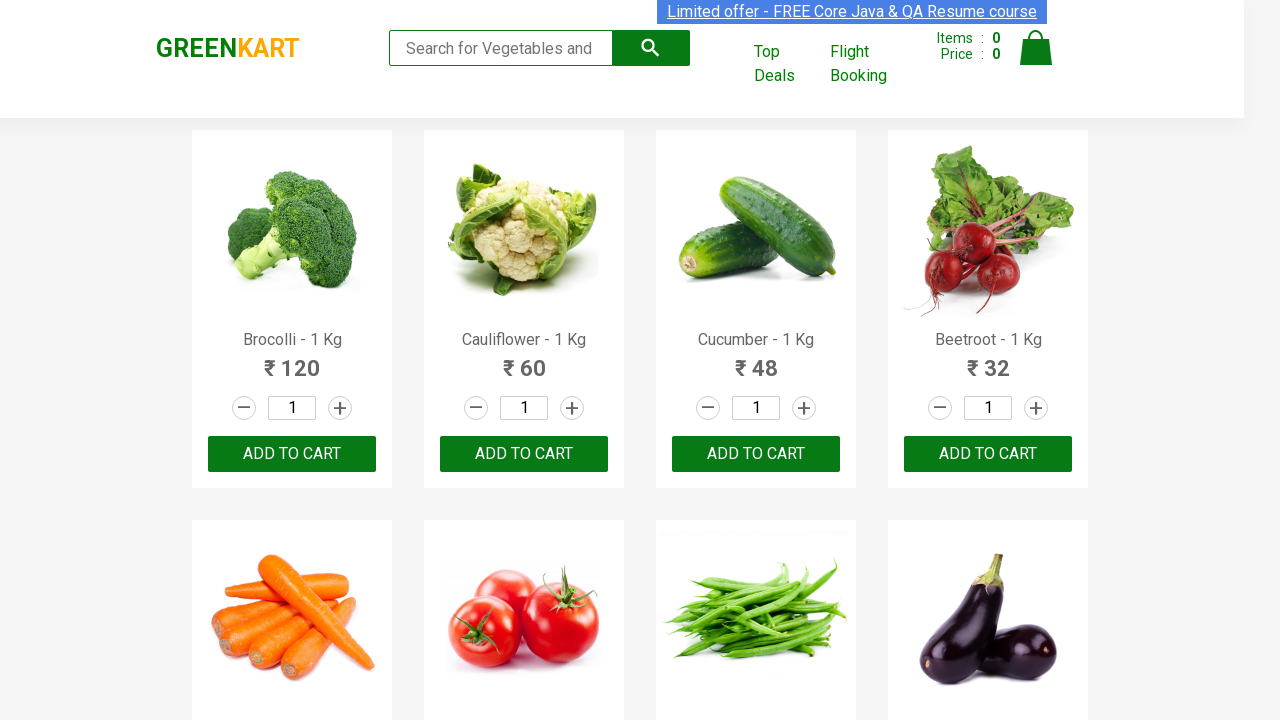

Found product 'Brocolli' in items list (1/3)
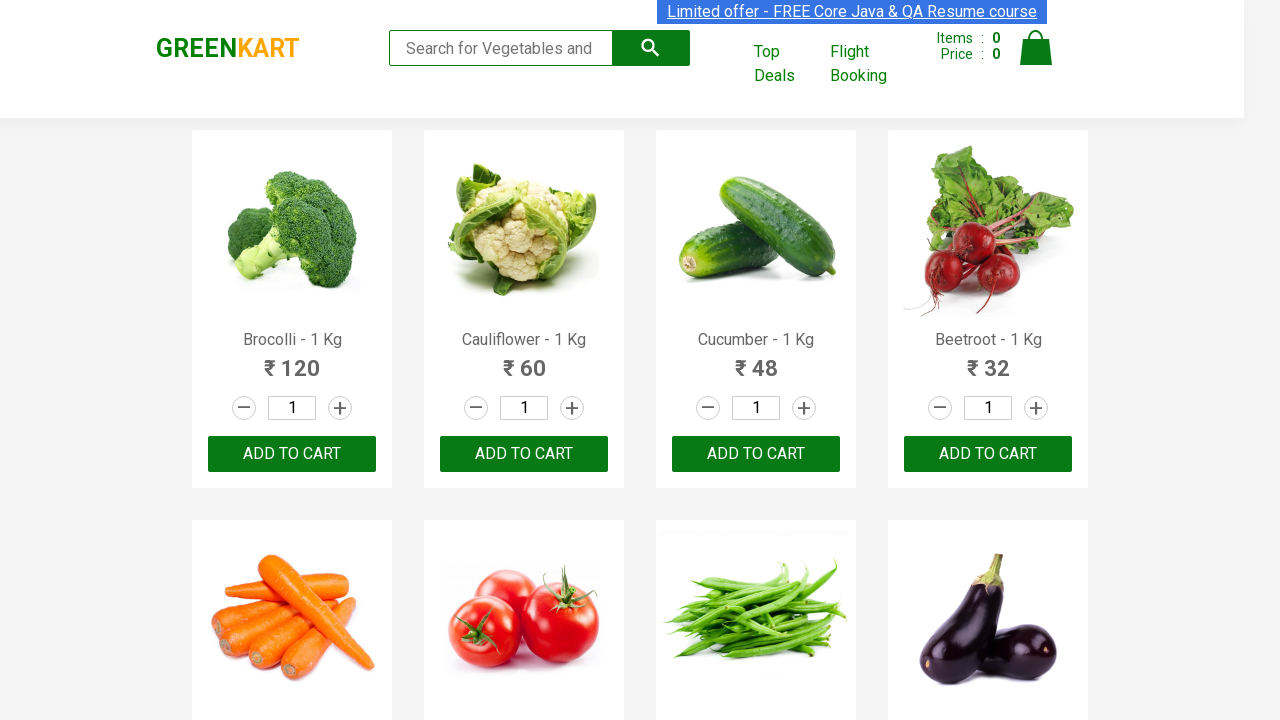

Clicked 'Add to cart' button for 'Brocolli' at (292, 454) on xpath=//div[@class='product-action']/button >> nth=0
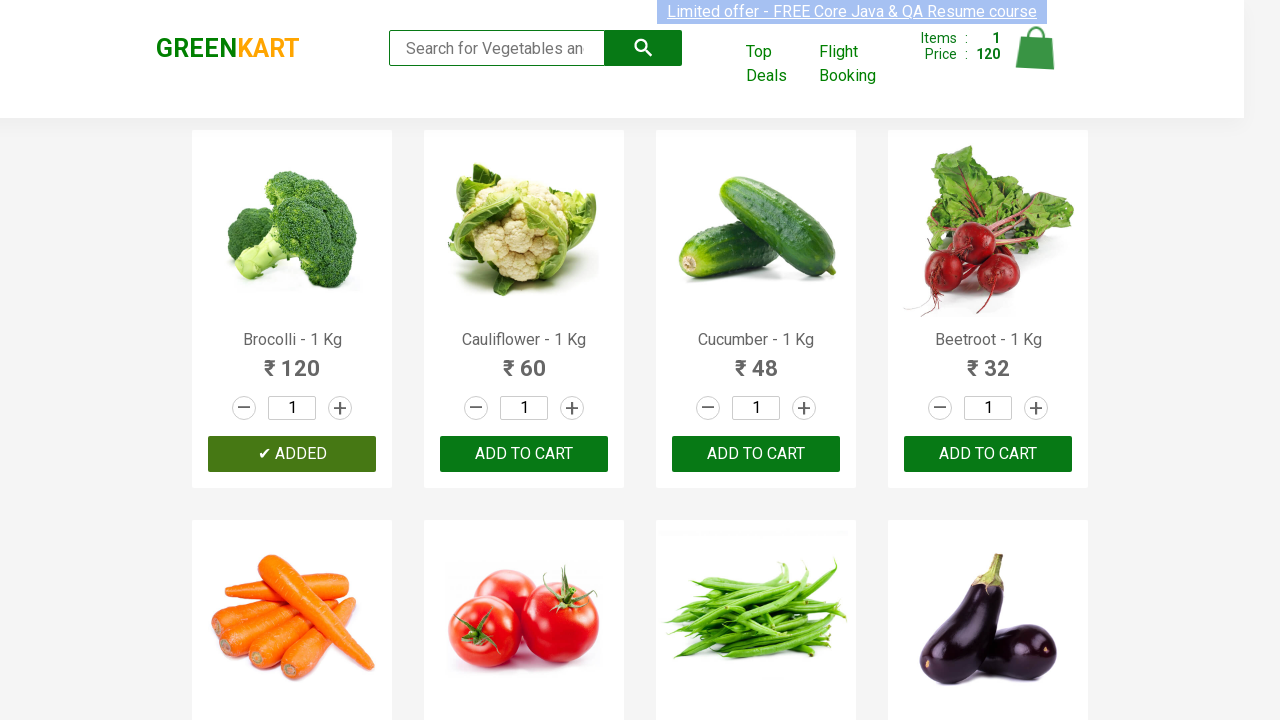

Found product 'Cucumber' in items list (2/3)
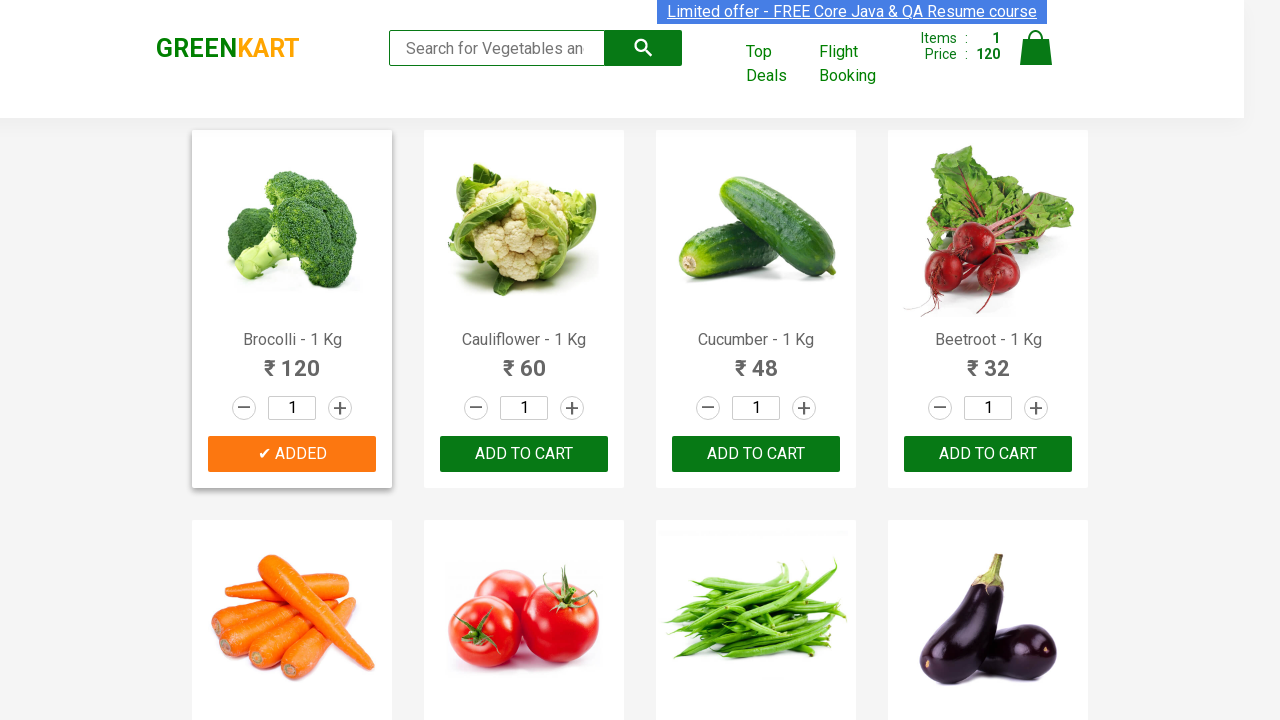

Clicked 'Add to cart' button for 'Cucumber' at (756, 454) on xpath=//div[@class='product-action']/button >> nth=2
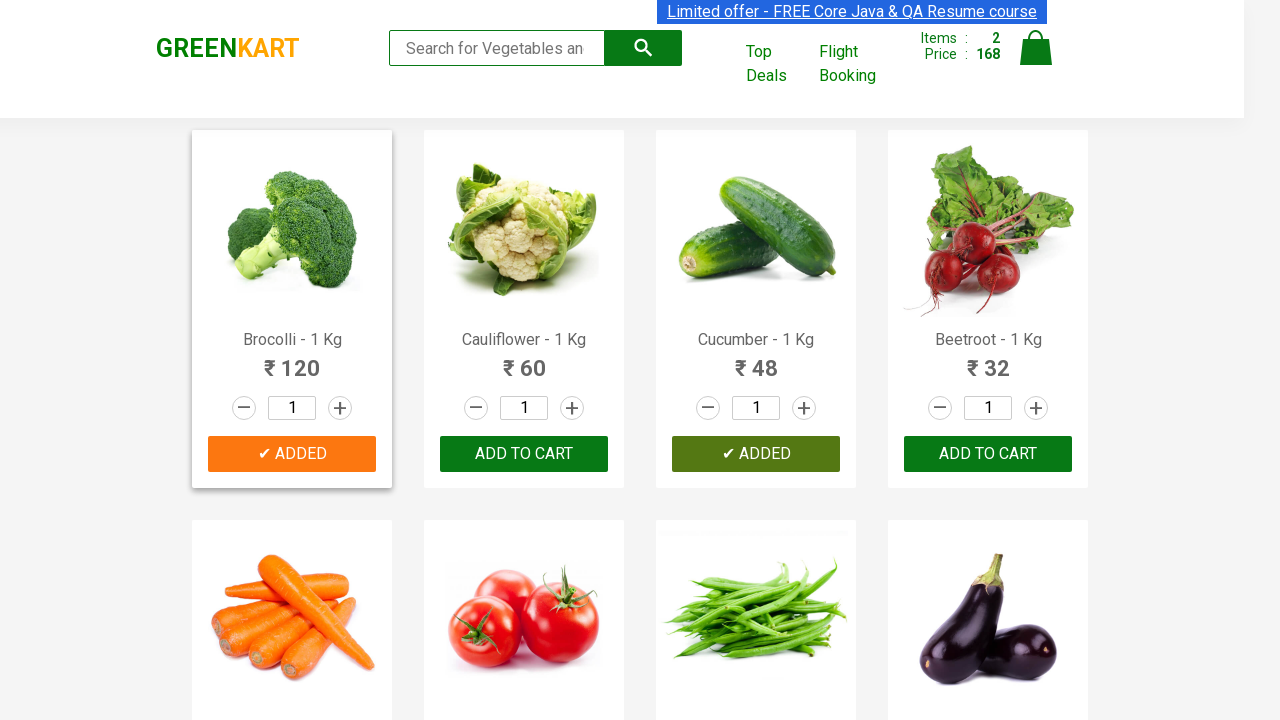

Found product 'Beetroot' in items list (3/3)
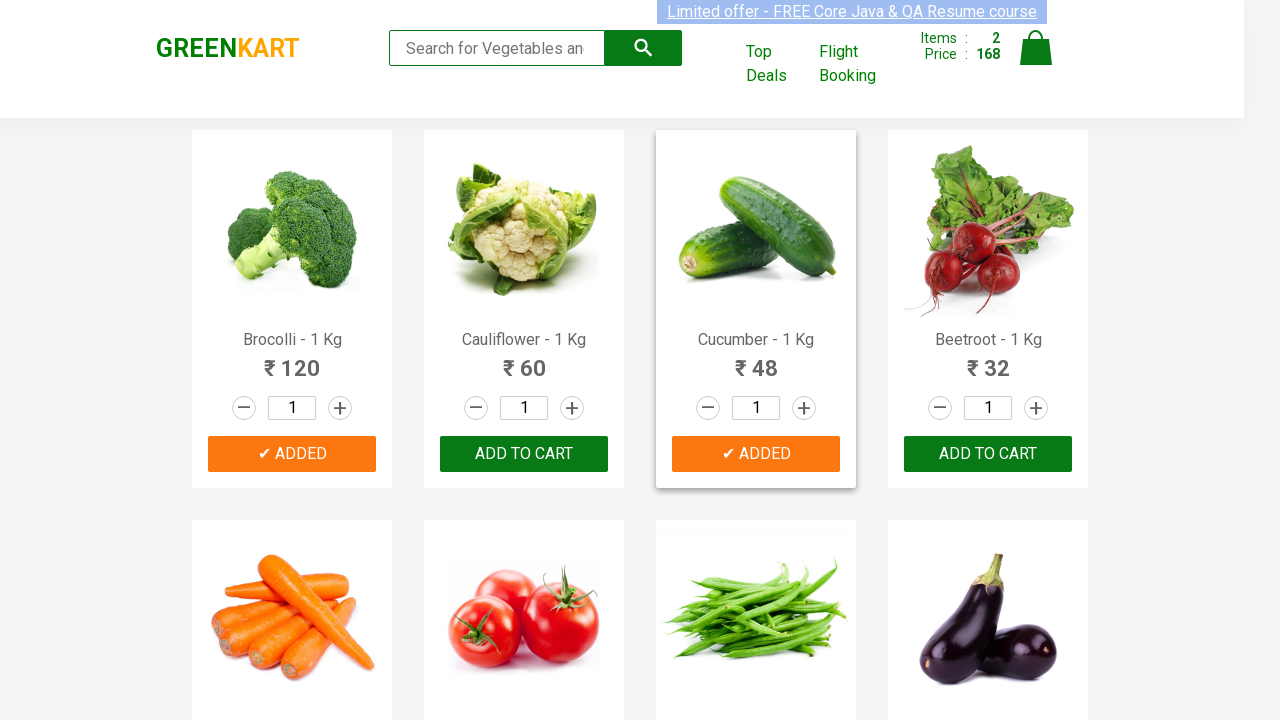

Clicked 'Add to cart' button for 'Beetroot' at (988, 454) on xpath=//div[@class='product-action']/button >> nth=3
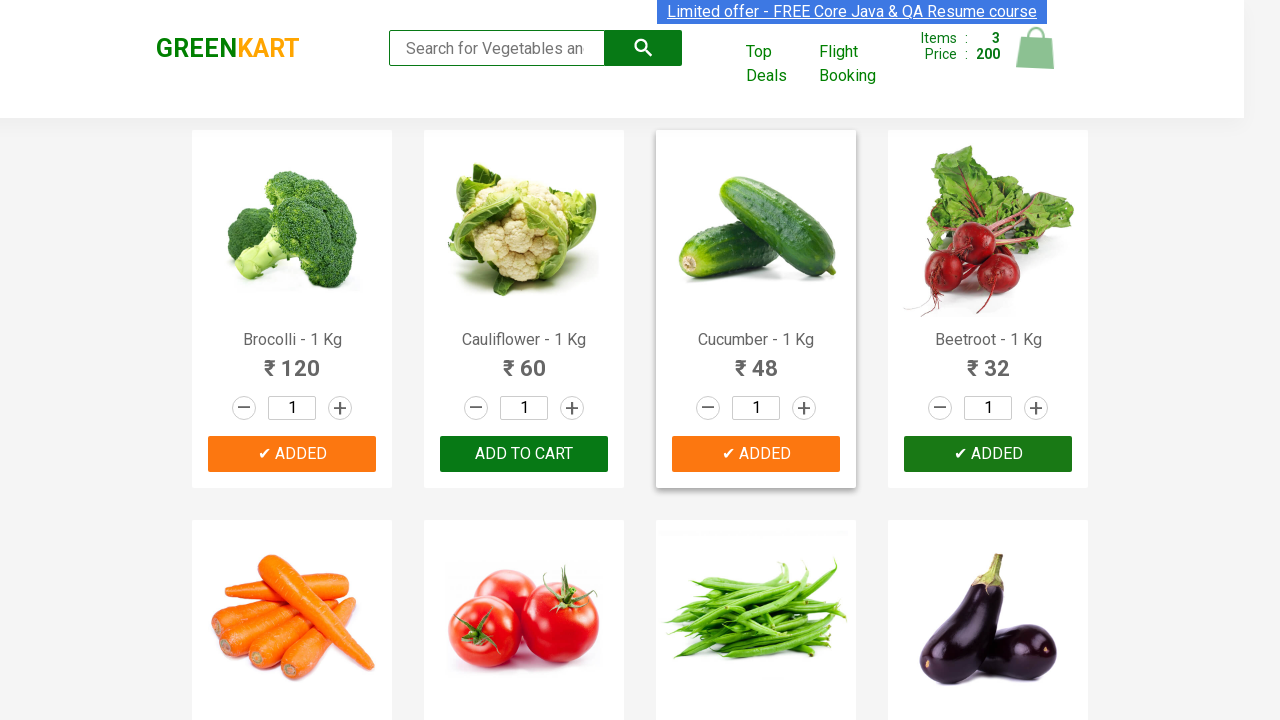

All 3 items added to cart, stopping search
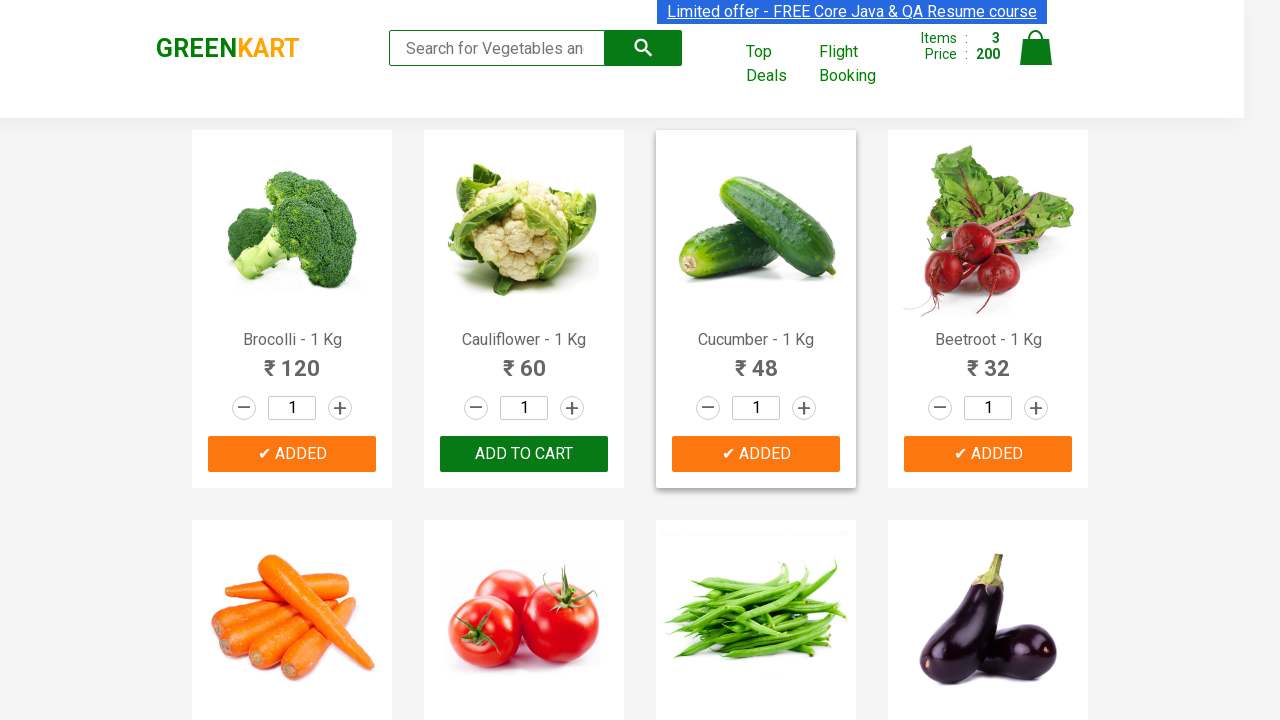

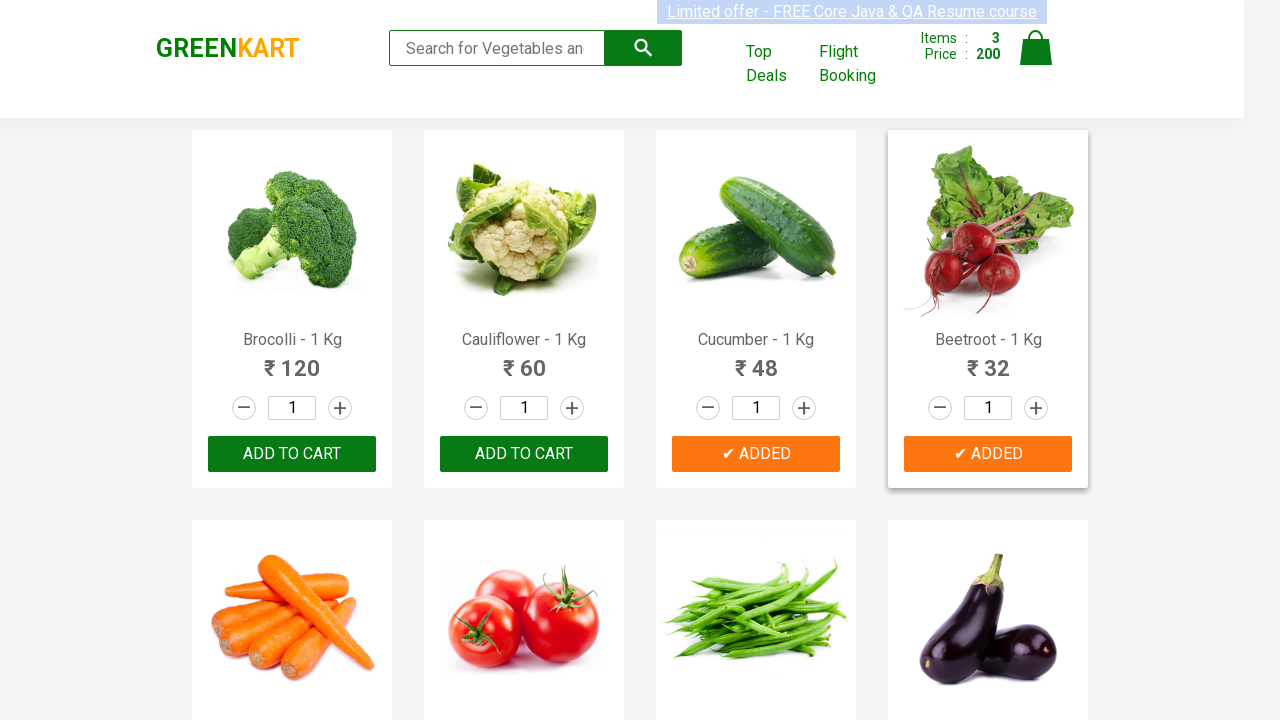